Navigates to the Van Gogh Museum collection page, scrolls down to trigger lazy loading of images, and waits for the content to fully load.

Starting URL: https://www.vangoghmuseum.nl/en/collection

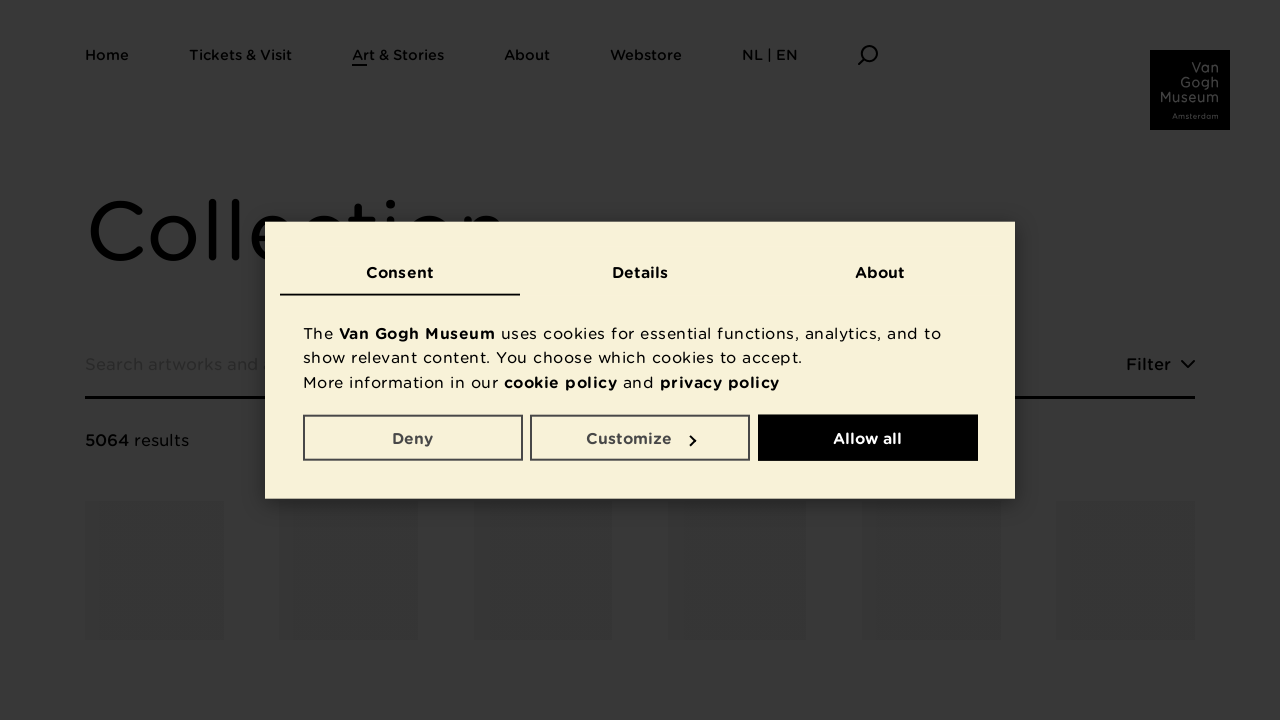

Scrolled down 500 pixels to trigger lazy loading of images
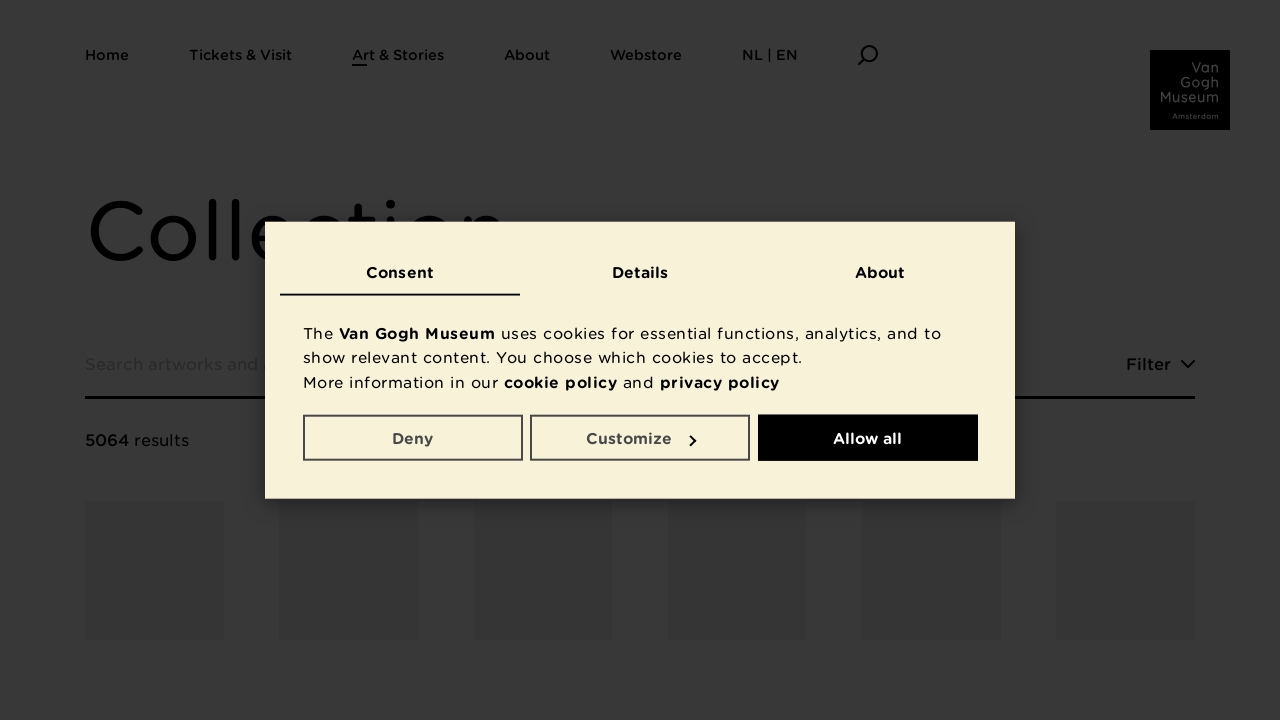

Waited for network to become idle and images to fully load
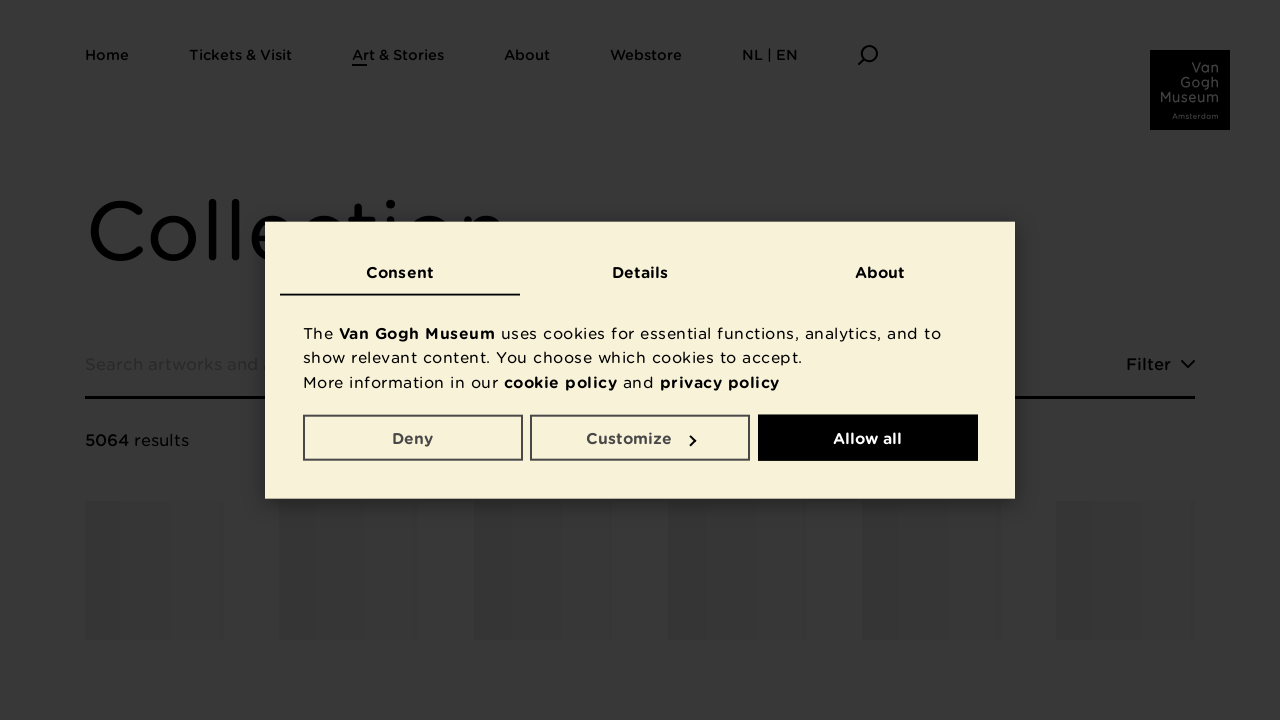

Verified that collection art object items are displayed on the page
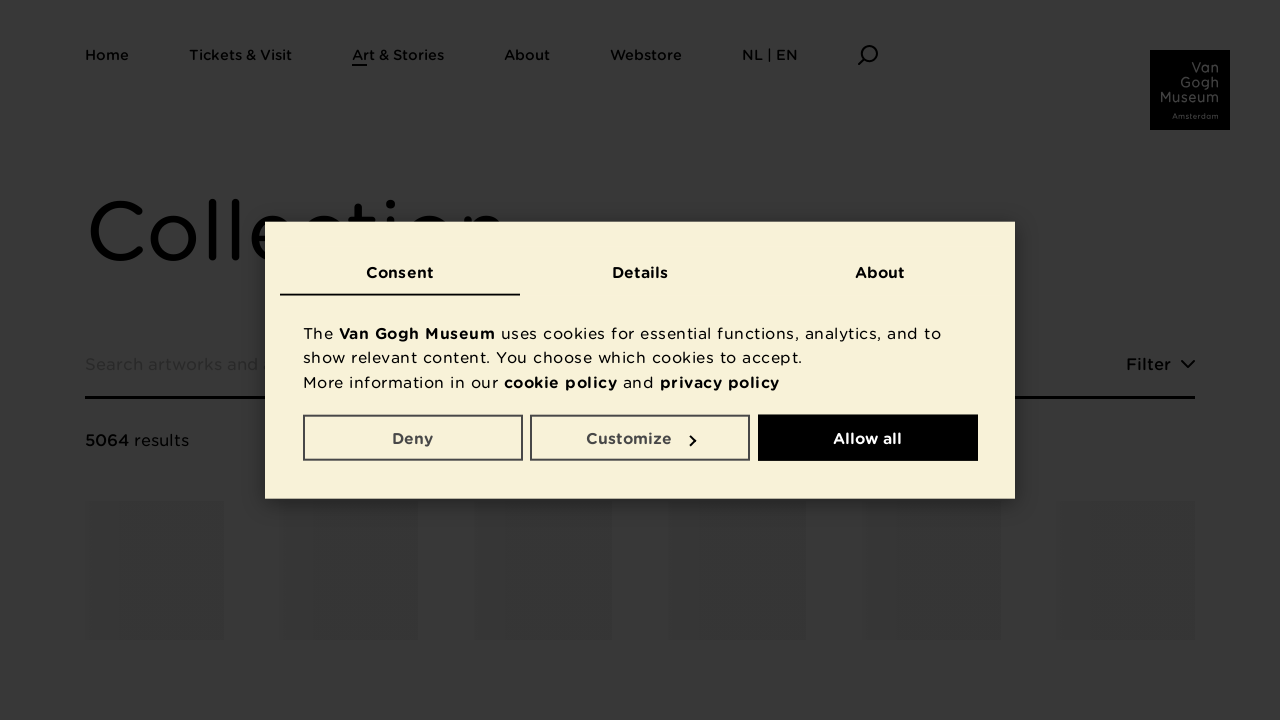

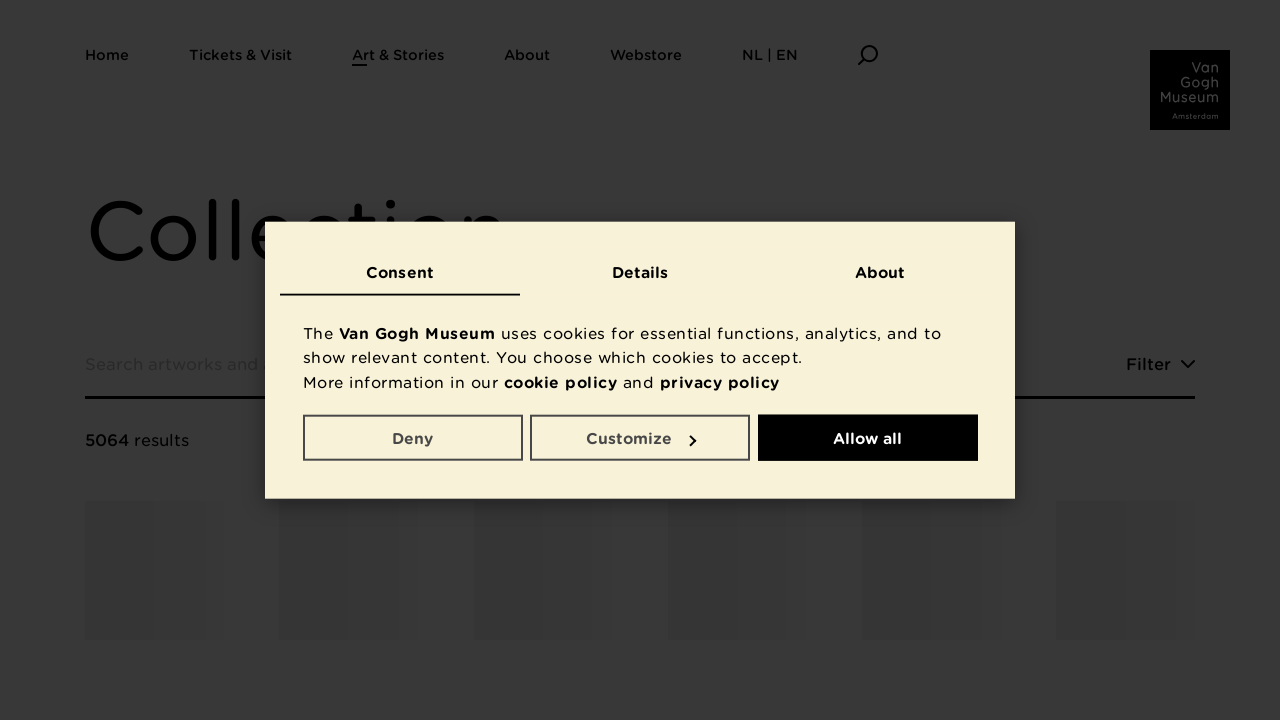